Tests interaction with a challenging DOM by clicking three different buttons and reading table data

Starting URL: http://the-internet.herokuapp.com/challenging_dom

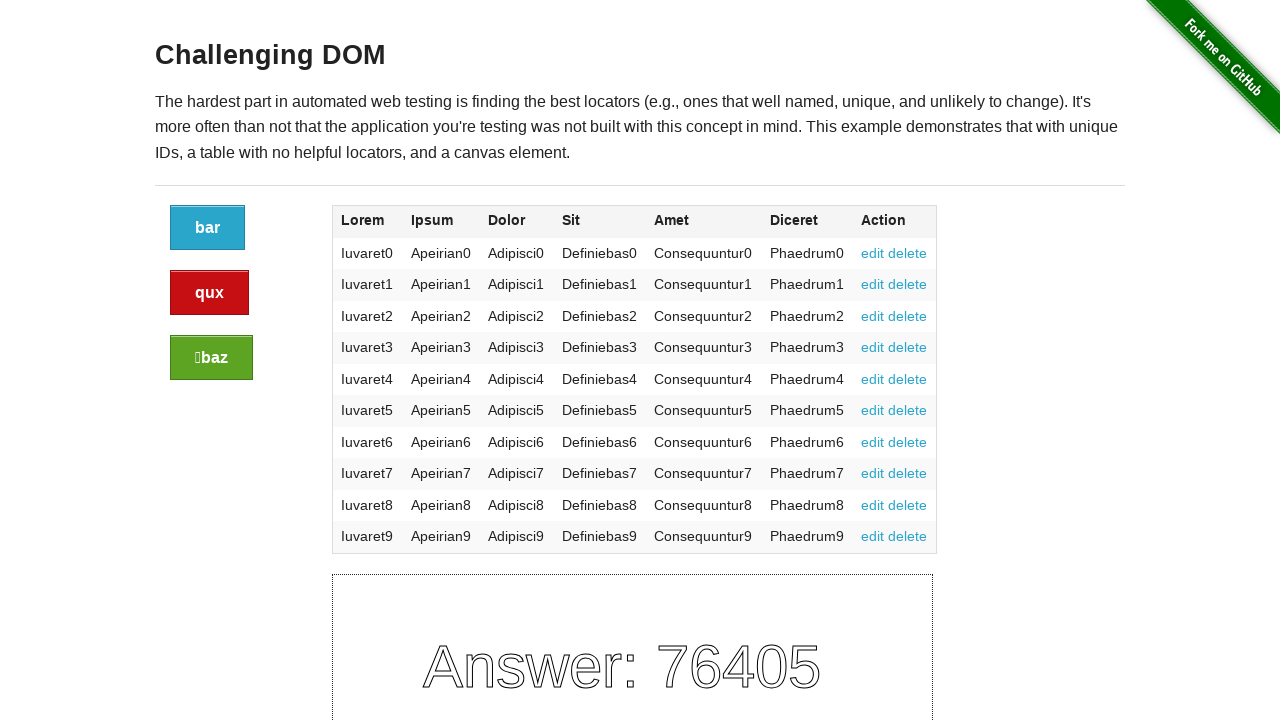

Navigated to challenging DOM test page
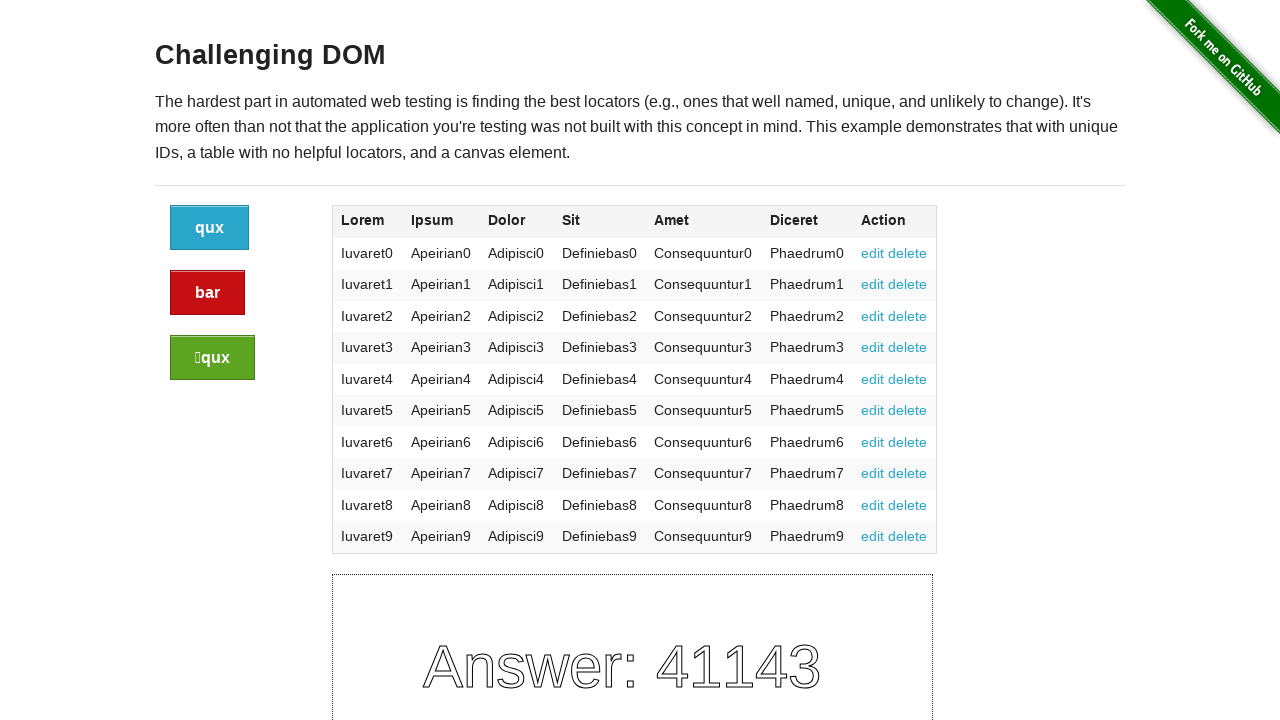

Clicked the first button with default class at (210, 228) on a.button:not(.alert):not(.success)
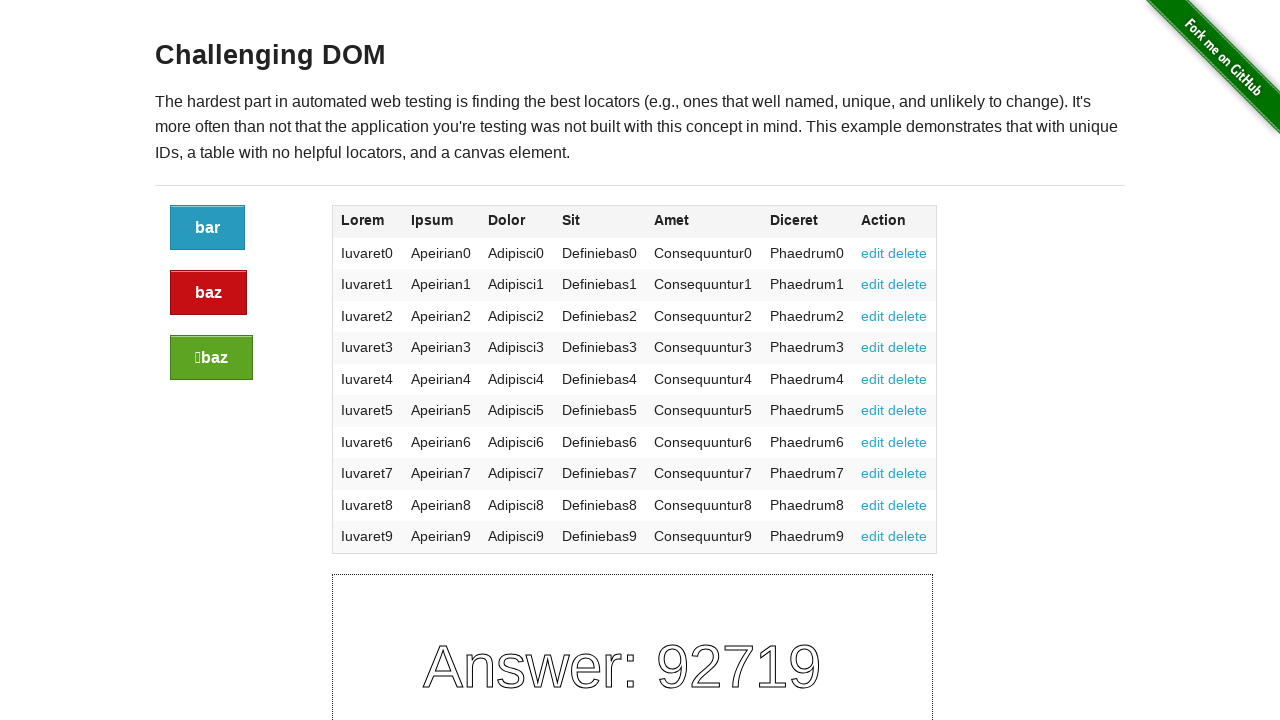

Clicked the alert button at (208, 293) on a.button.alert
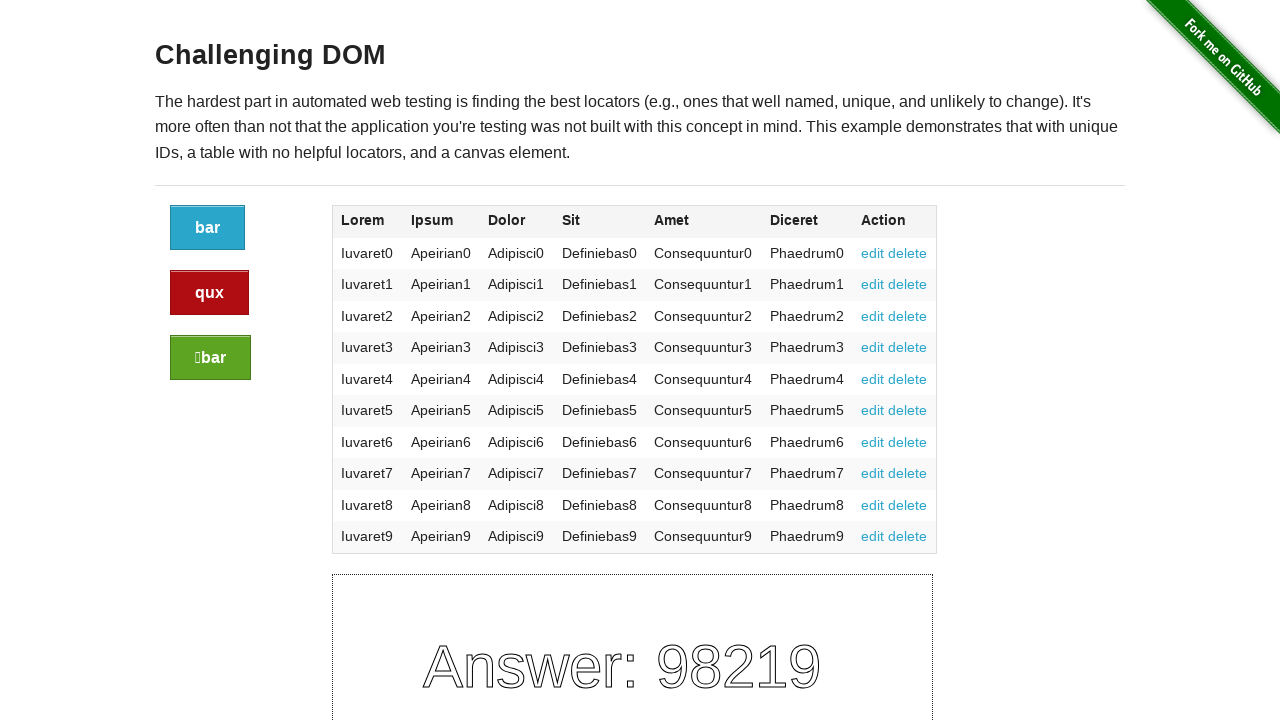

Clicked the success button at (210, 358) on a.button.success
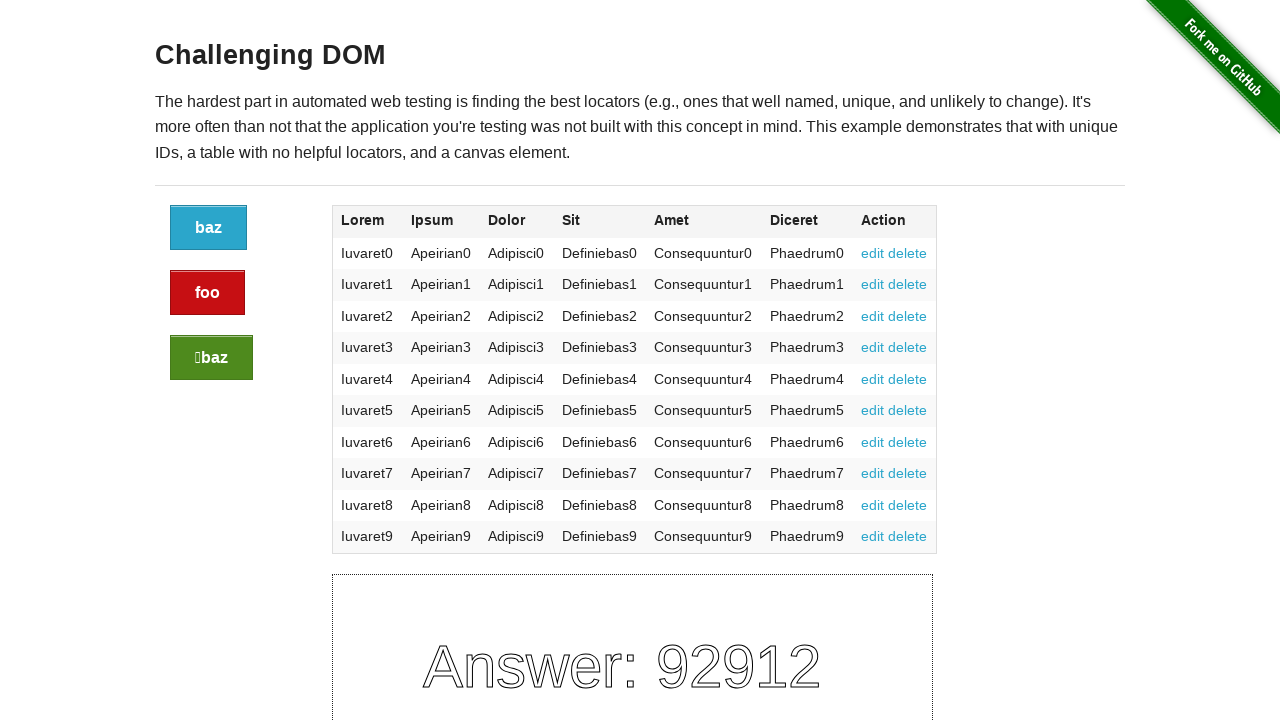

Table header loaded
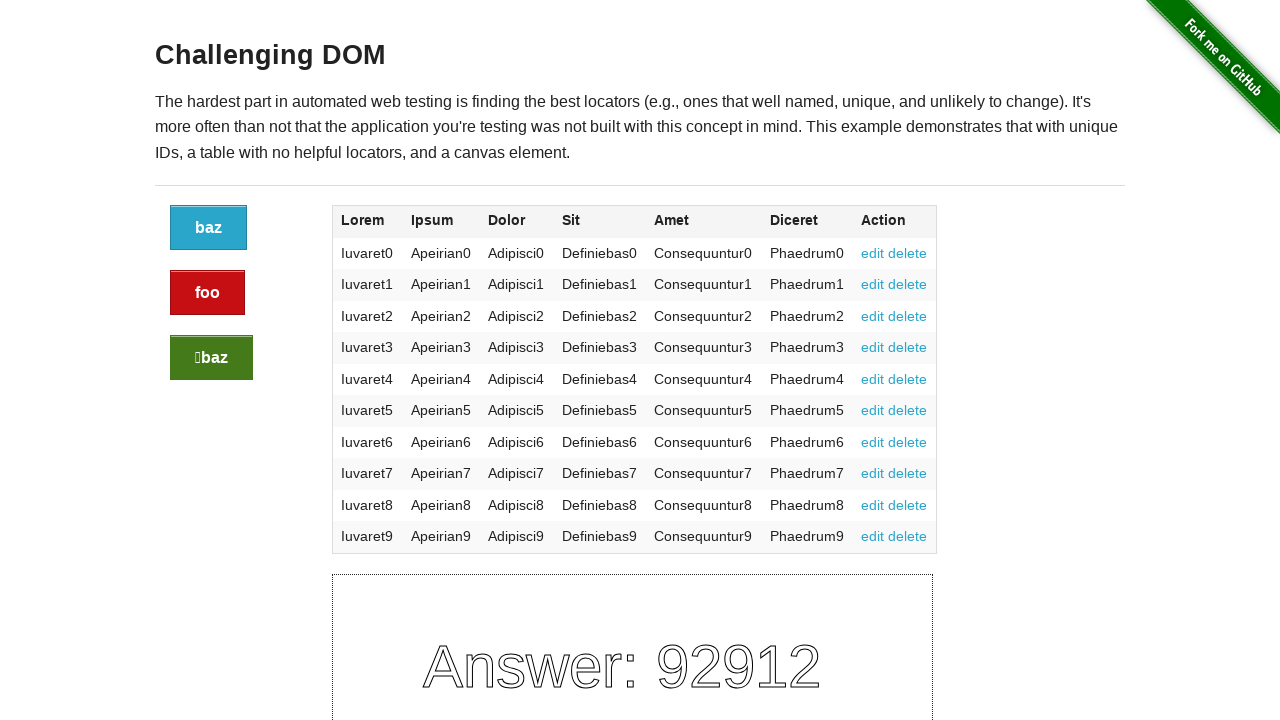

Table body data loaded and verified
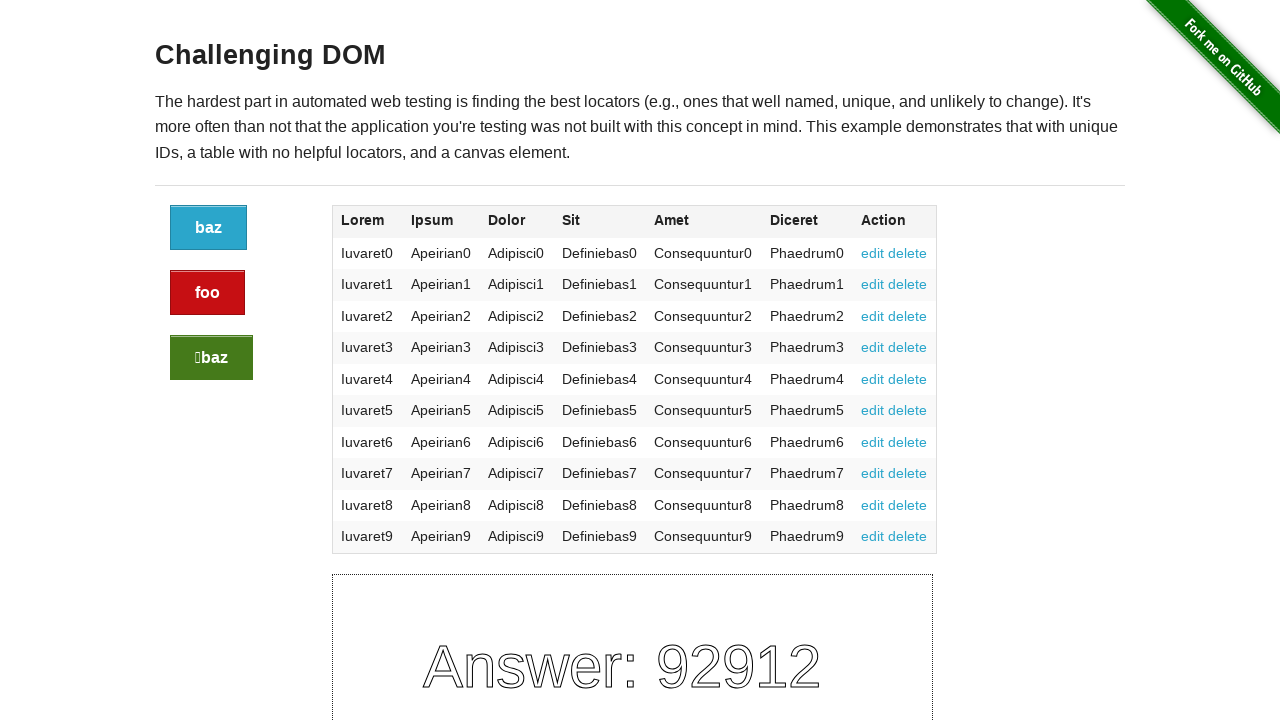

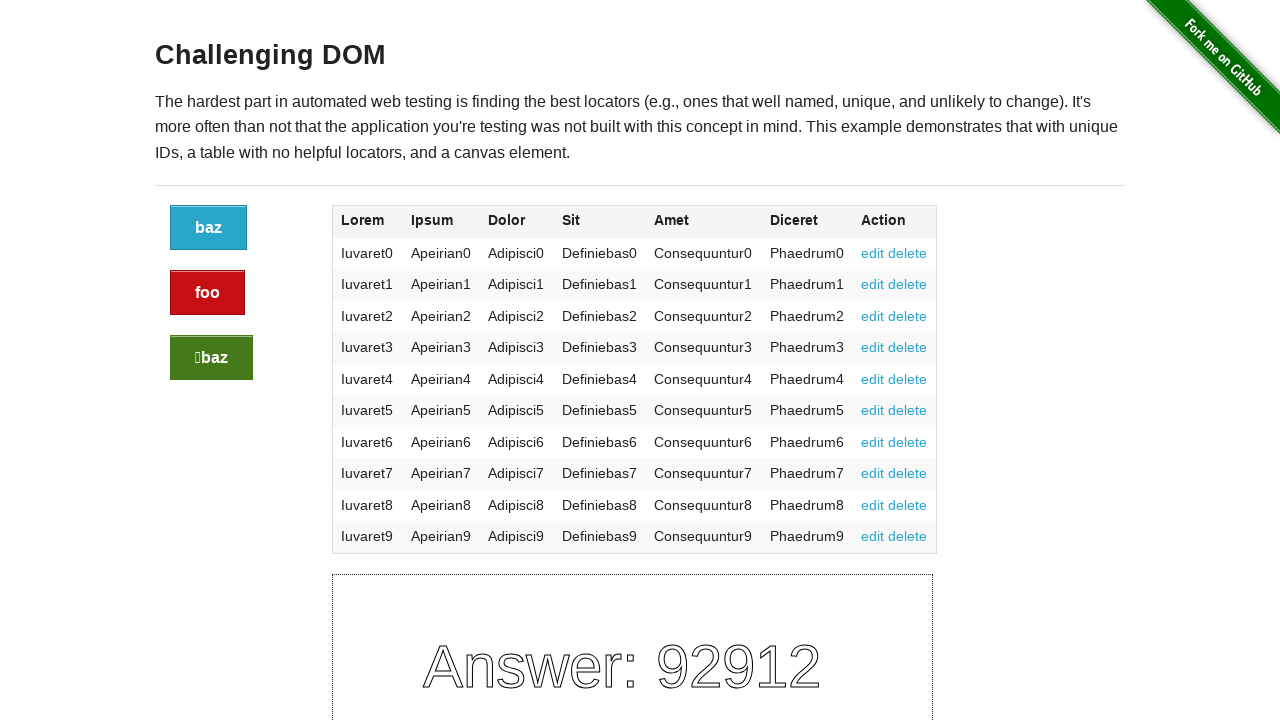